Tests a QA engineer portfolio page by clicking on navigation links and interacting with filter checkboxes/labels, then opens a software tools link in a new window

Starting URL: https://csssr.github.io/qa-engineer/

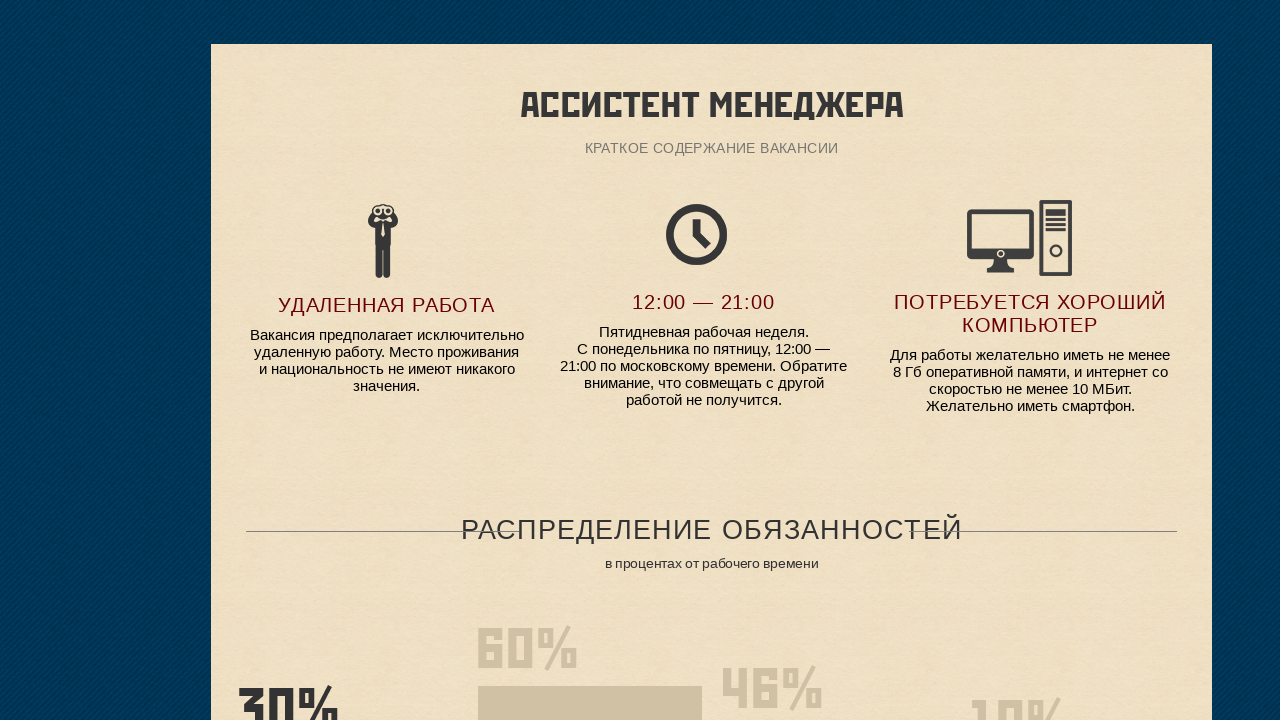

Clicked on 'НАХОДИТЬ НЕСОВЕРШЕНСТВА' navigation link at (553, 360) on text=НАХОДИТЬ НЕСОВЕРШЕНСТВА
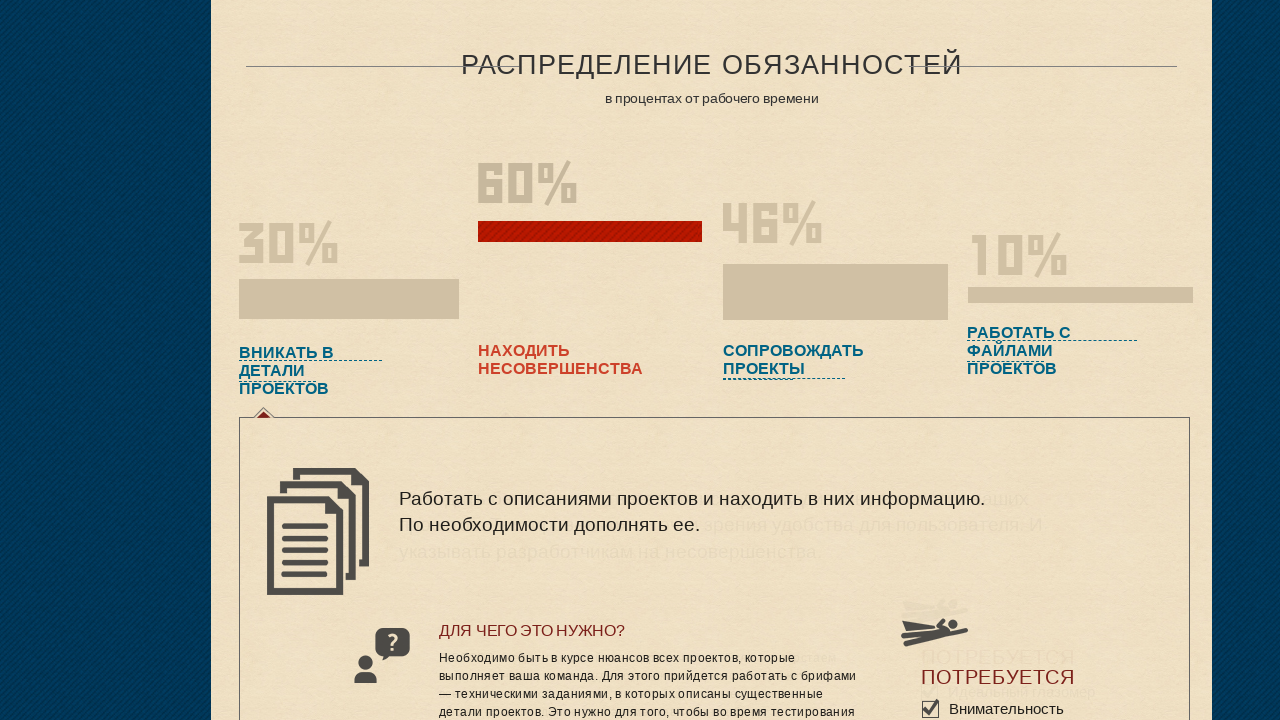

Clicked first filter checkbox at (931, 691) on xpath=//div[2]/aside/ul/li/label
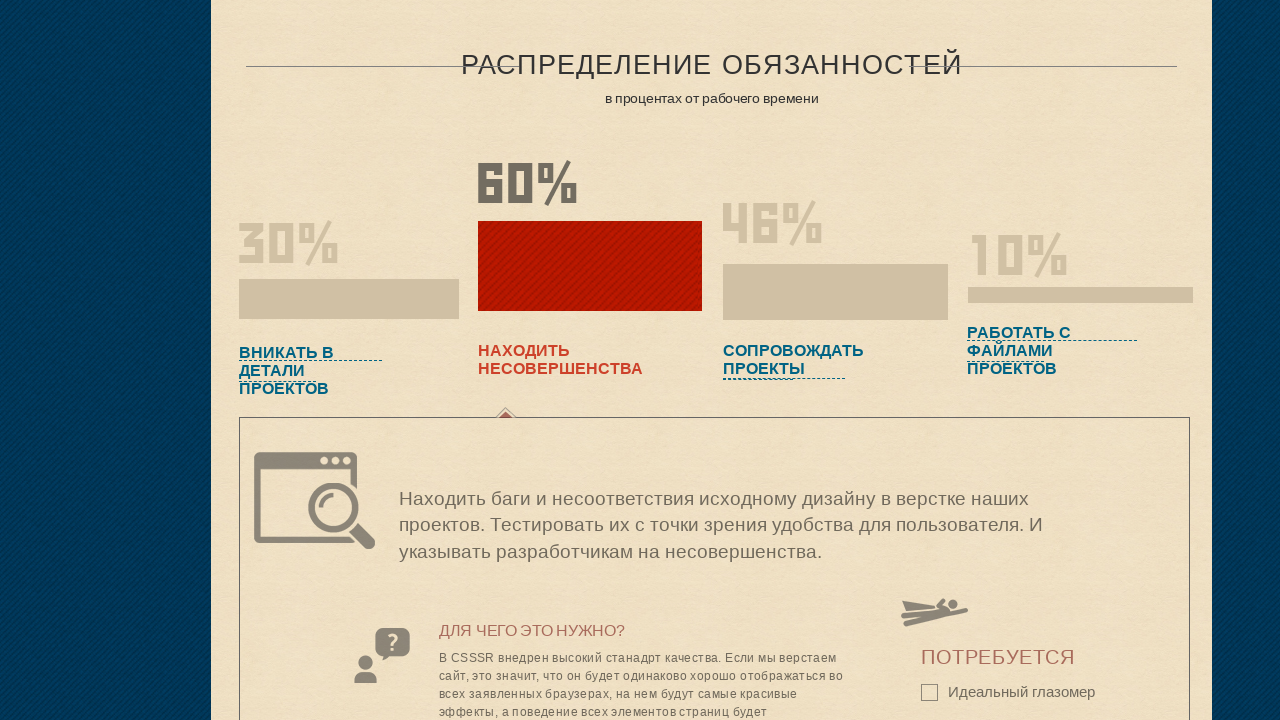

Clicked second filter checkbox at (931, 360) on xpath=//div[2]/aside/ul/li[2]/label
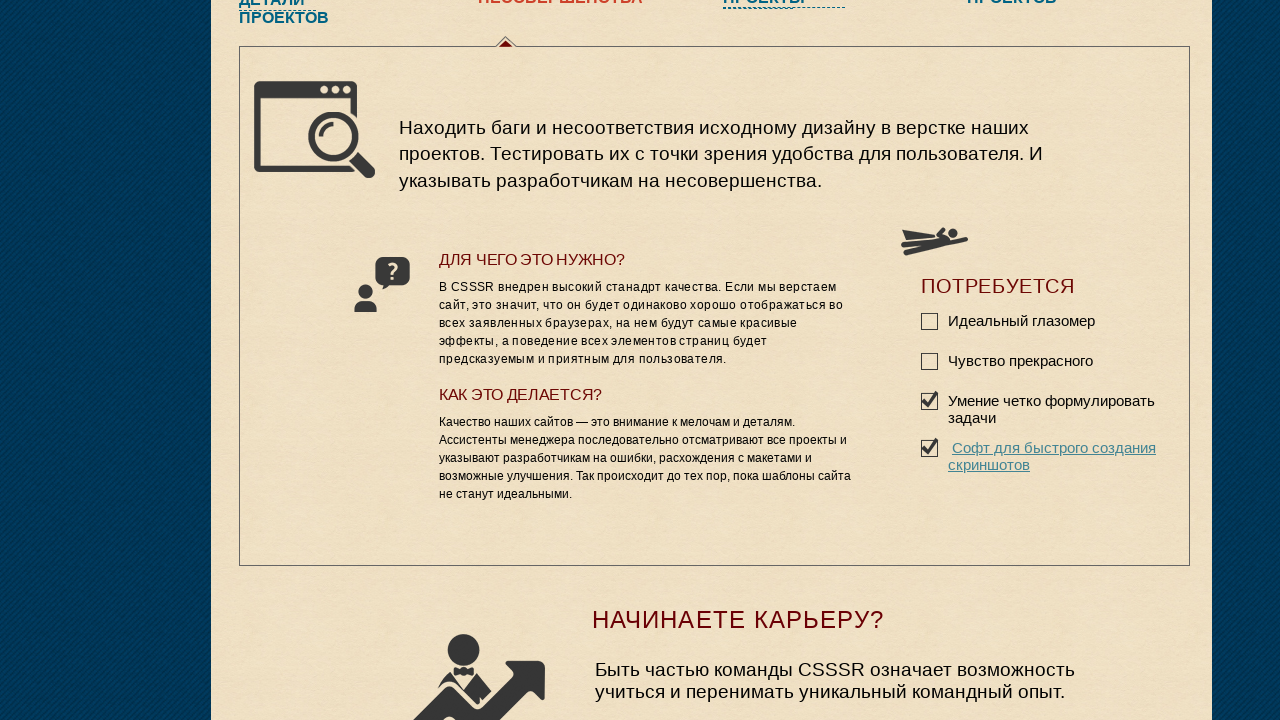

Clicked third filter checkbox at (931, 400) on xpath=//li[3]/label
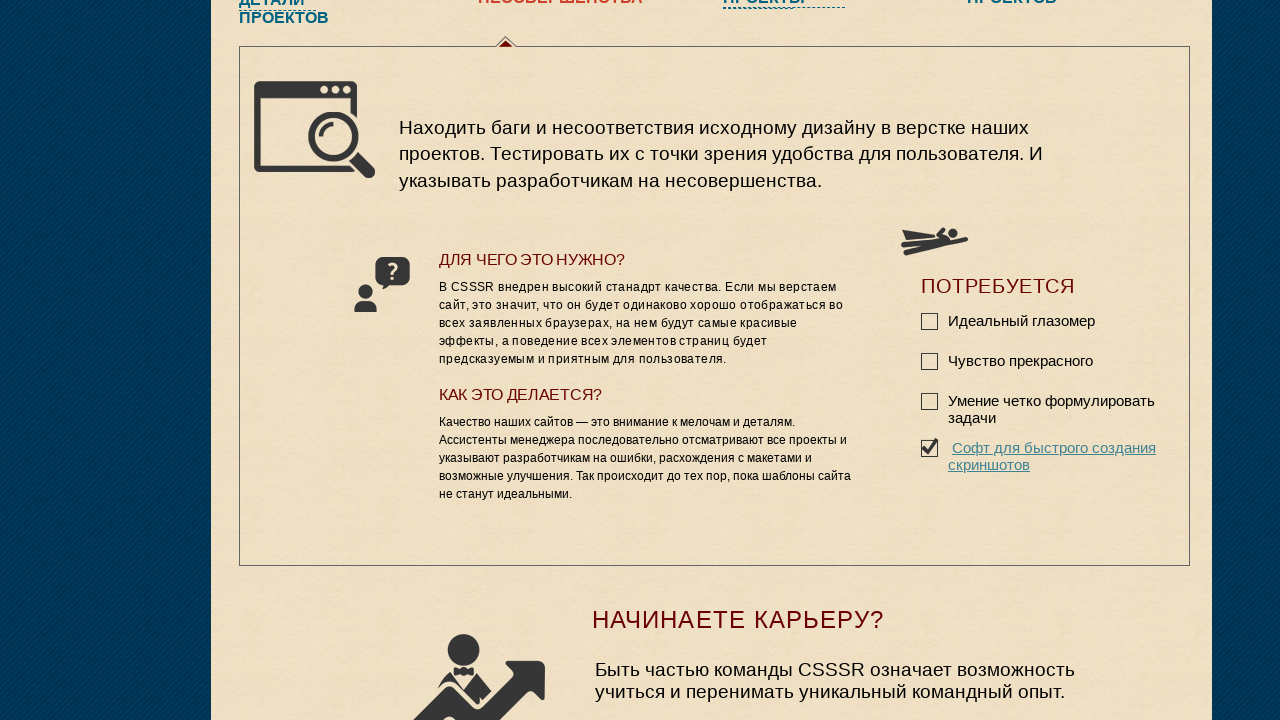

Clicked fourth filter checkbox at (931, 447) on xpath=//li[4]/label
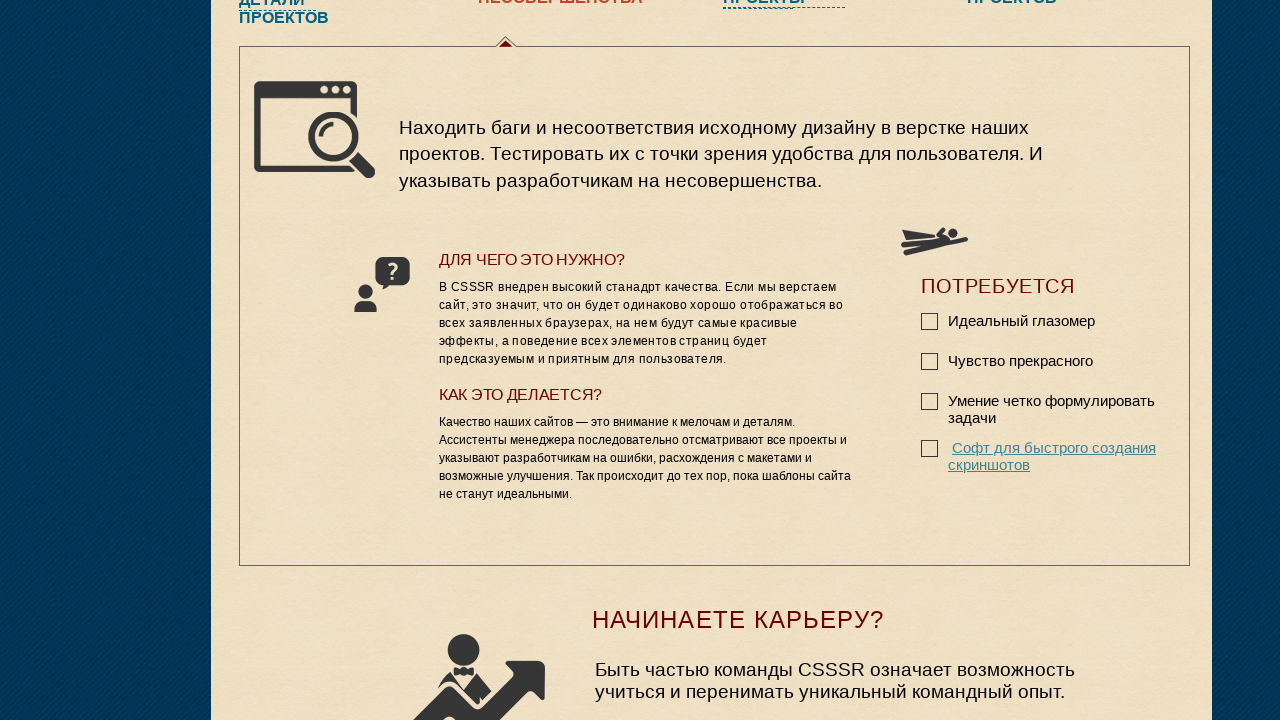

Clicked second filter checkbox again to uncheck it at (931, 360) on xpath=//div[2]/aside/ul/li[2]/label
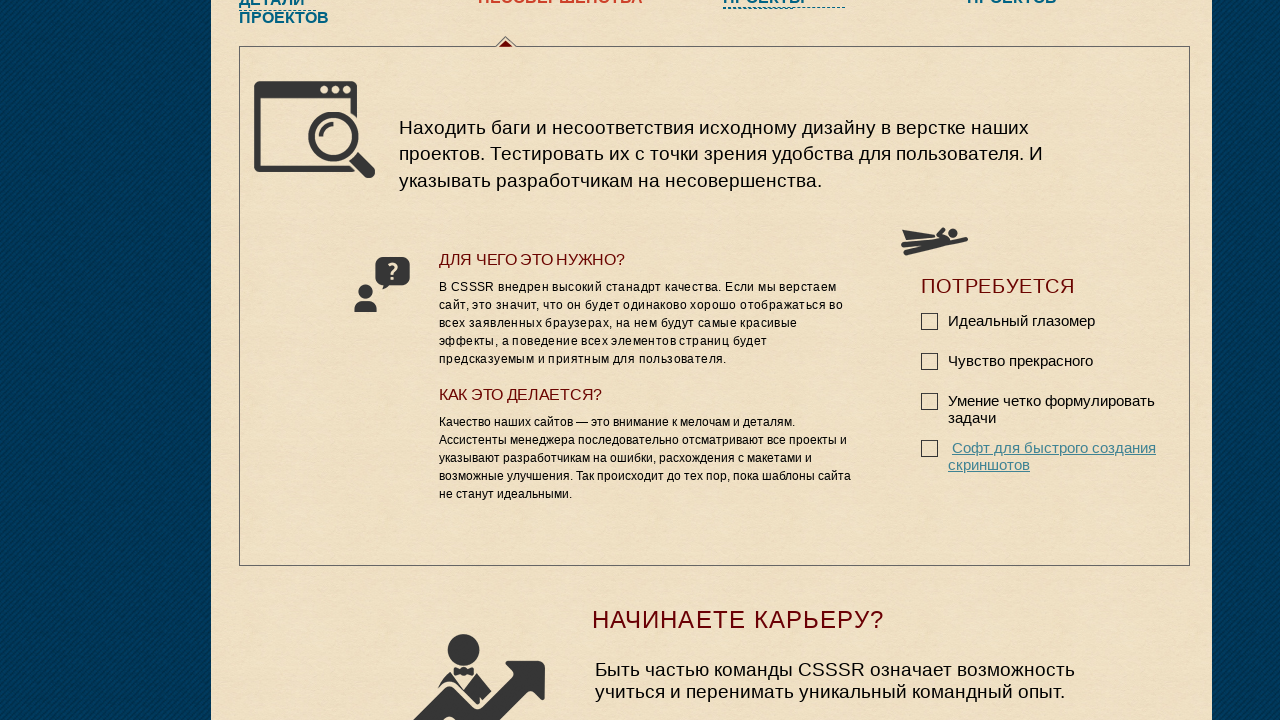

Clicked second filter checkbox again to recheck it at (931, 360) on xpath=//div[2]/aside/ul/li[2]/label
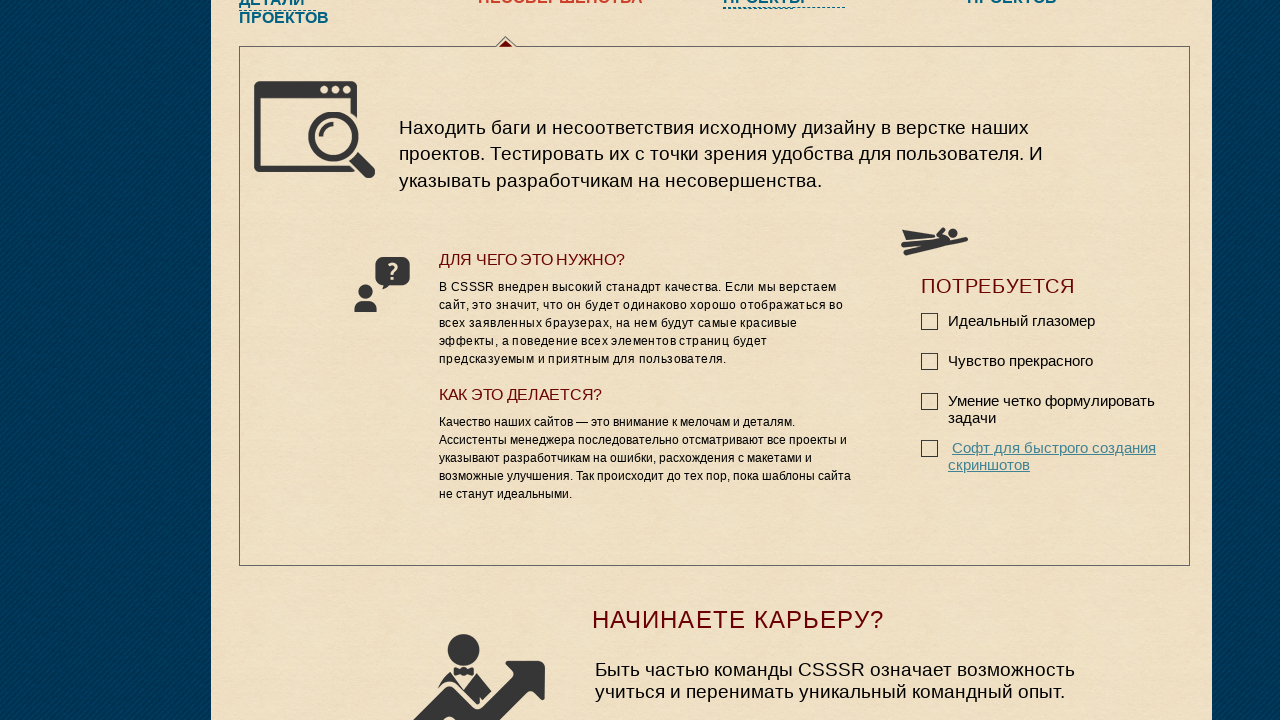

Clicked on 'НАХОДИТЬ НЕСОВЕРШЕНСТВА' navigation link again at (553, 18) on text=НАХОДИТЬ НЕСОВЕРШЕНСТВА
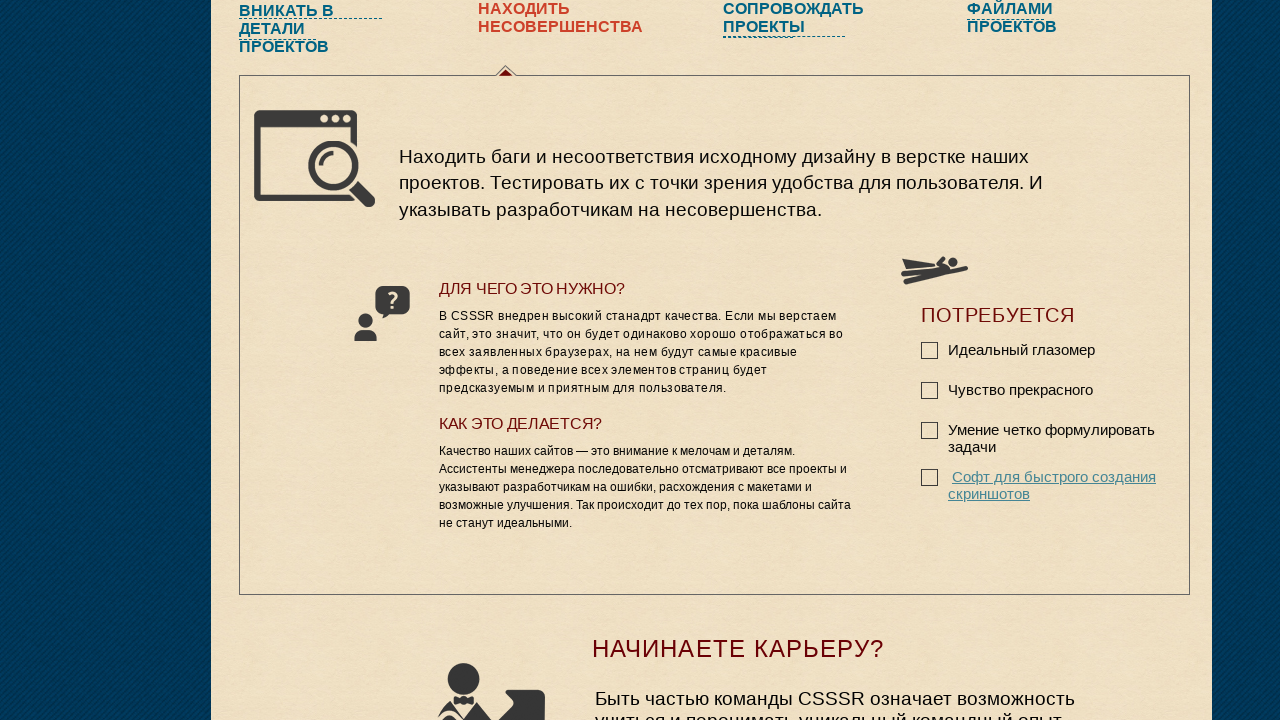

Clicked on software screenshot tools link at (1054, 477) on text=Софт для быстрого создания скриншотов
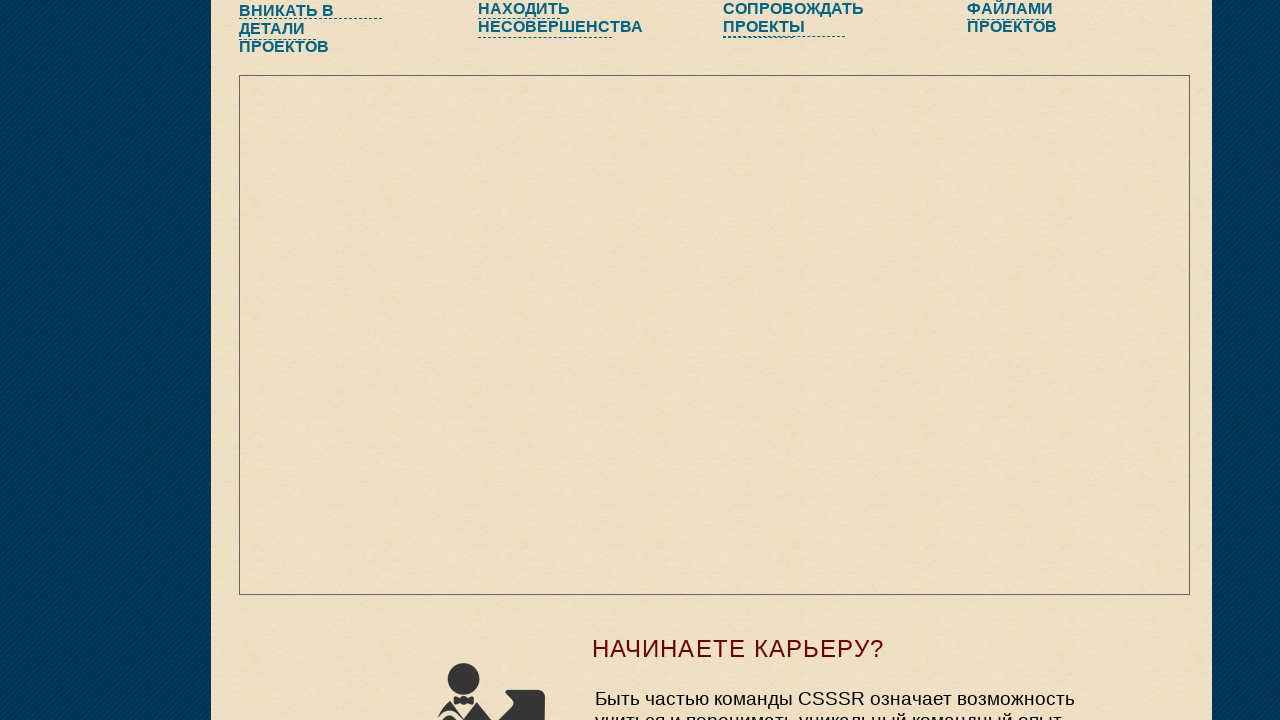

New window with software tools page loaded
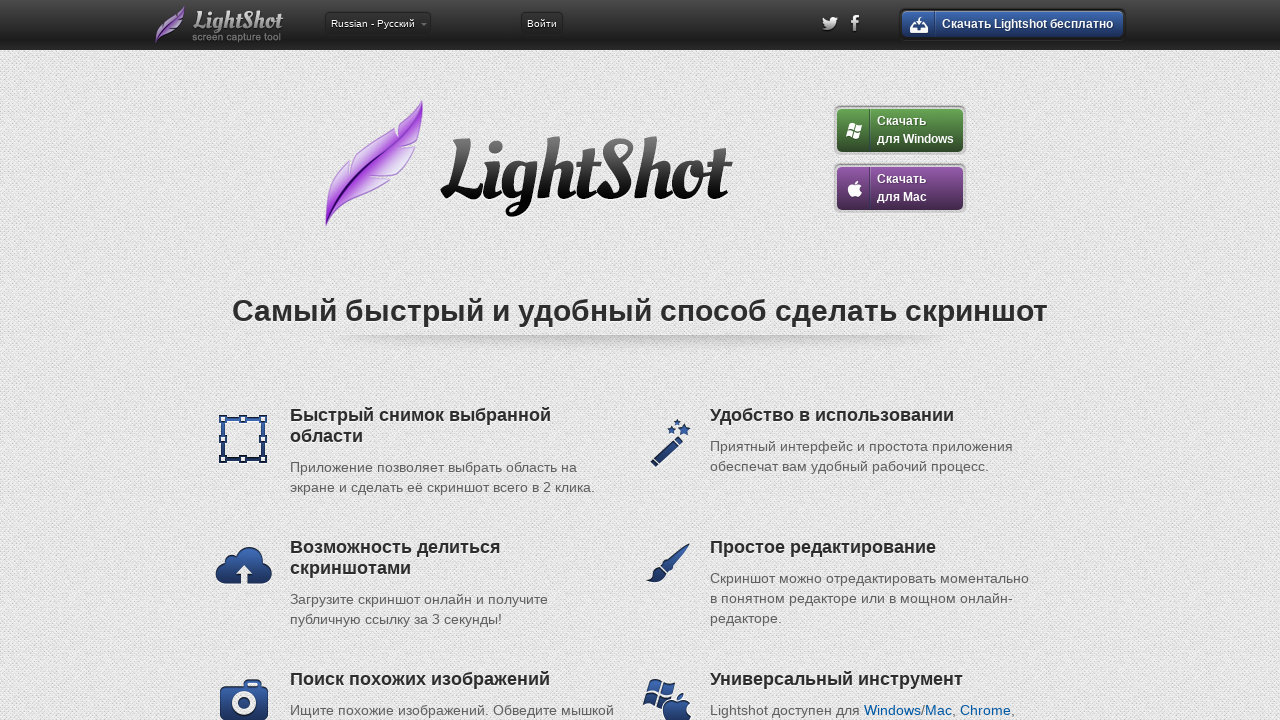

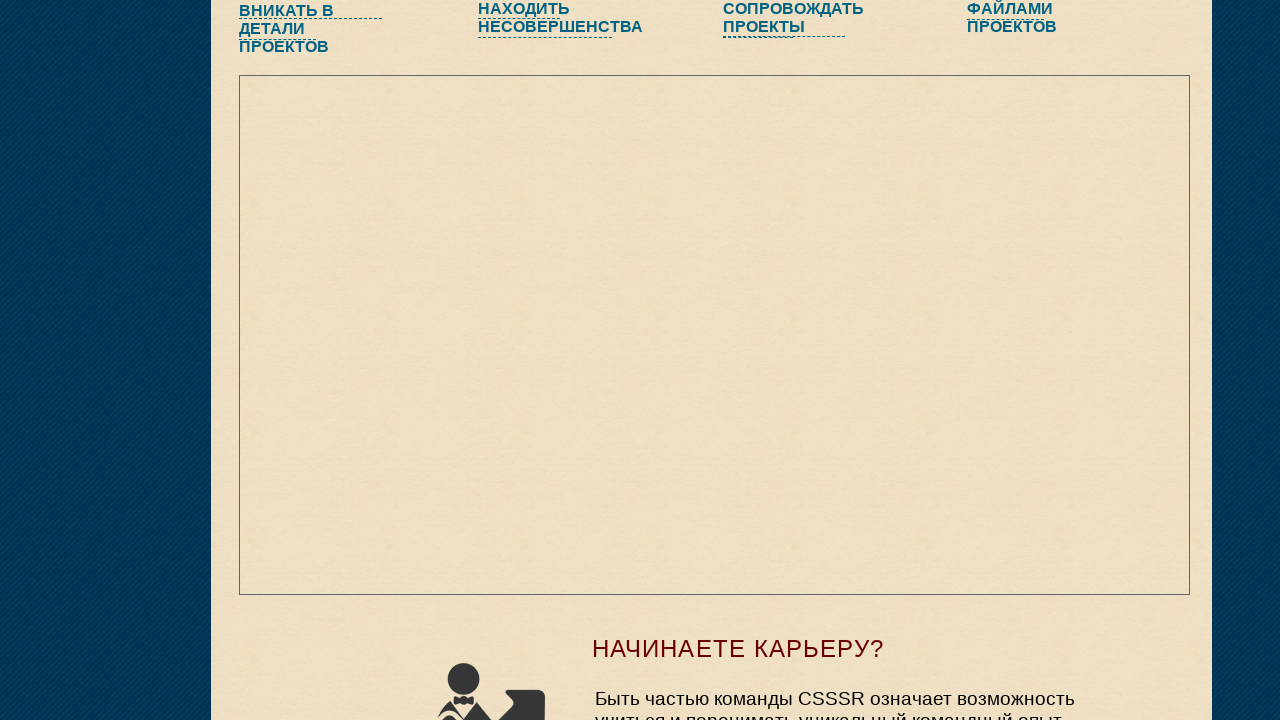